Tests a password input field by filling it with a value and verifying the displayed value

Starting URL: https://test-with-me-app.vercel.app/learning/web-elements/elements/input

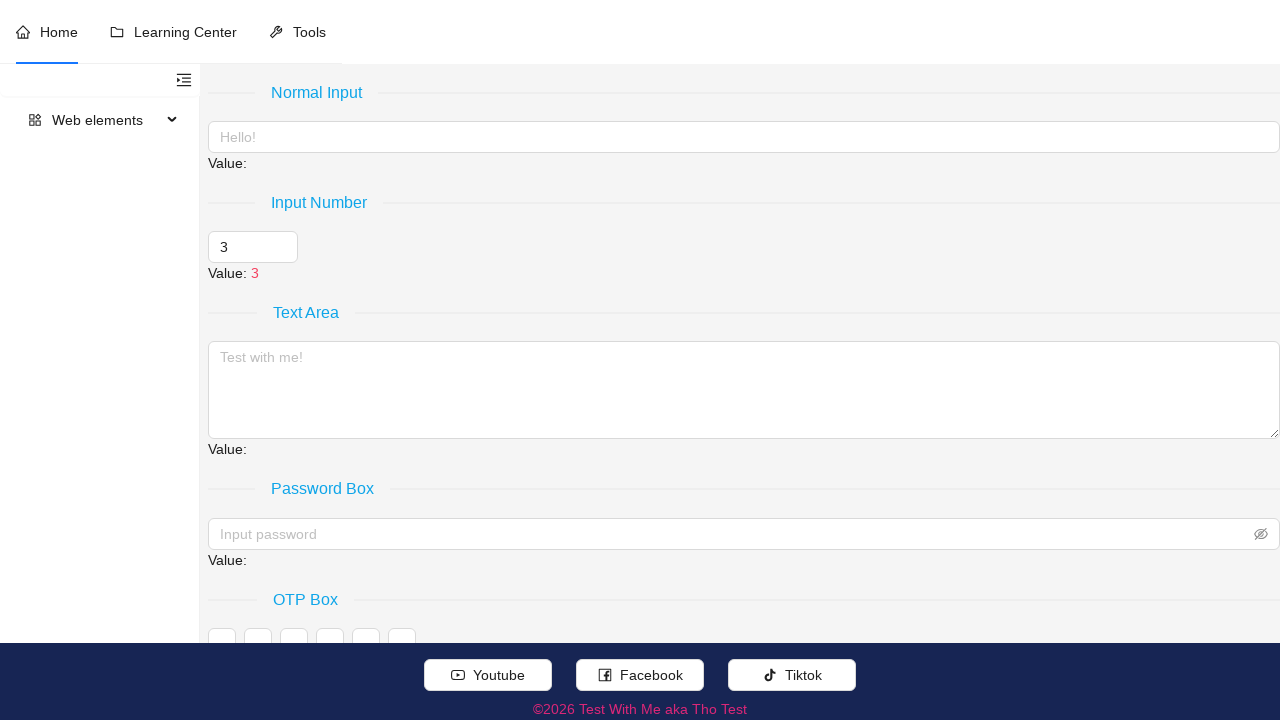

Navigated to password input field test page
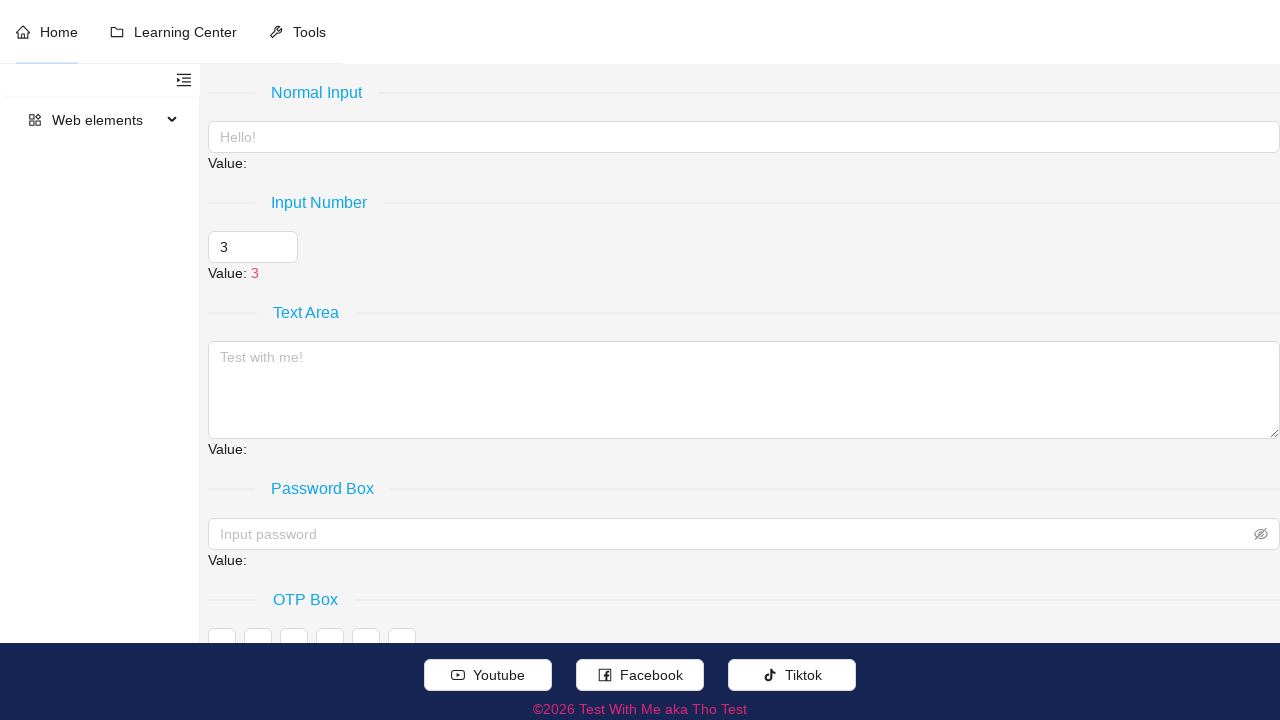

Filled password input field with 'secretpass123' on xpath=//input[@placeholder='Input password']
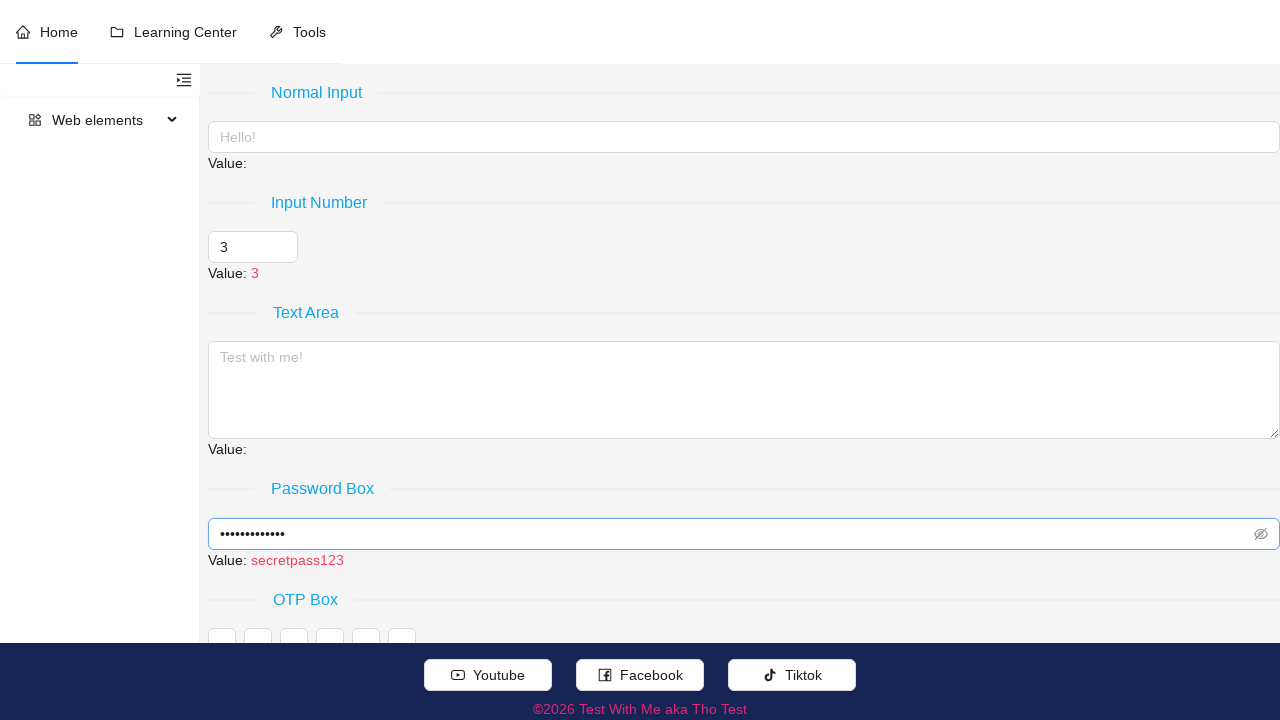

Verified password value 'secretpass123' is displayed correctly
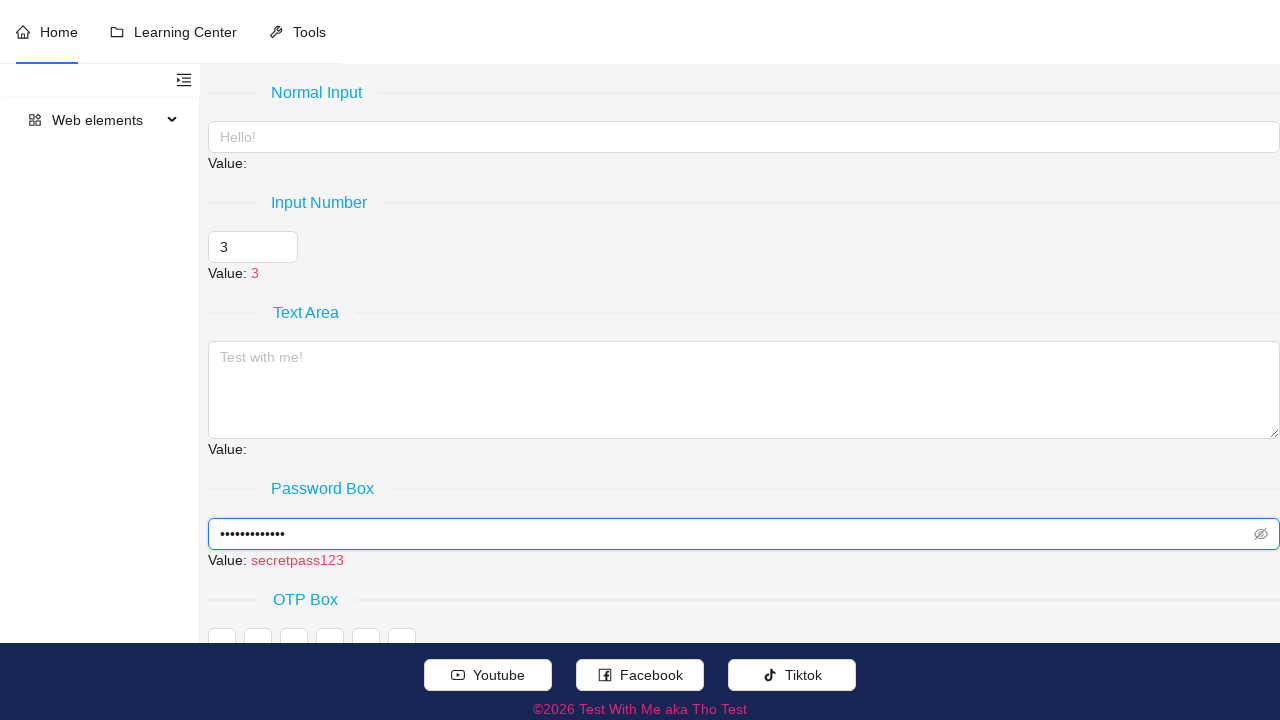

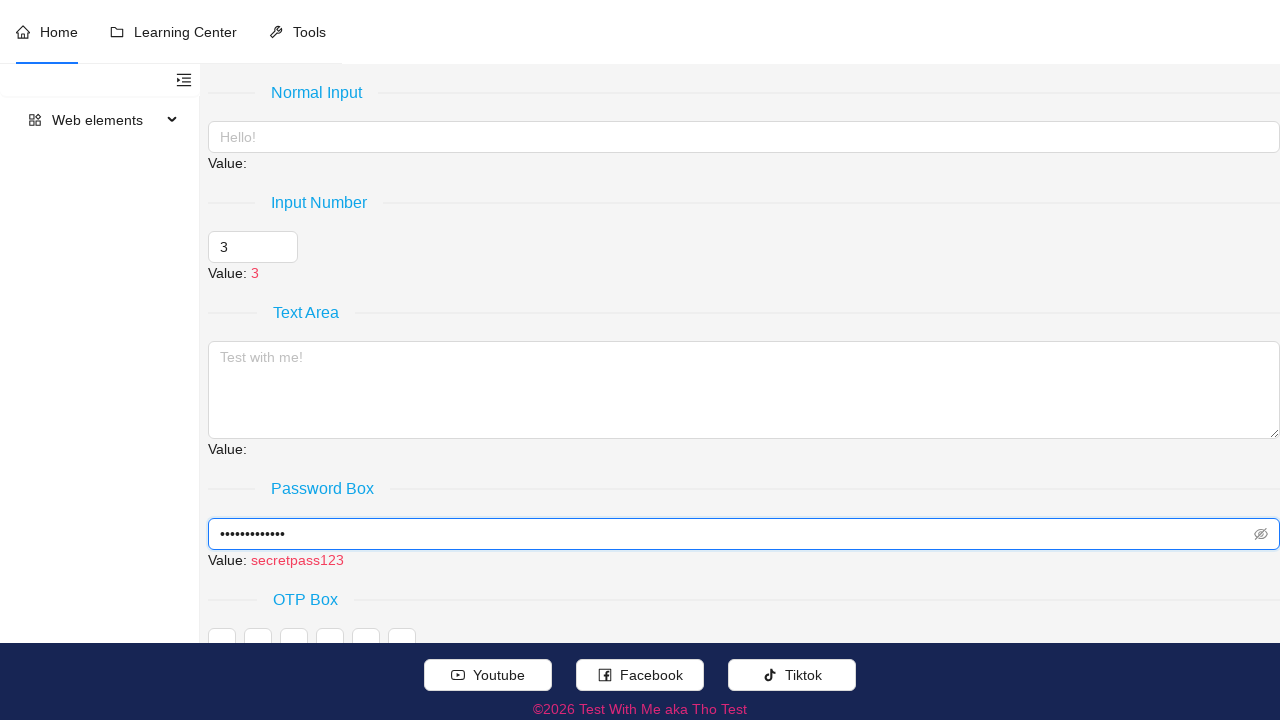